Opens Movistar website, handles cookie consent, and fills in a search input field

Starting URL: https://www.movistar.es/particulares/movistarplus/

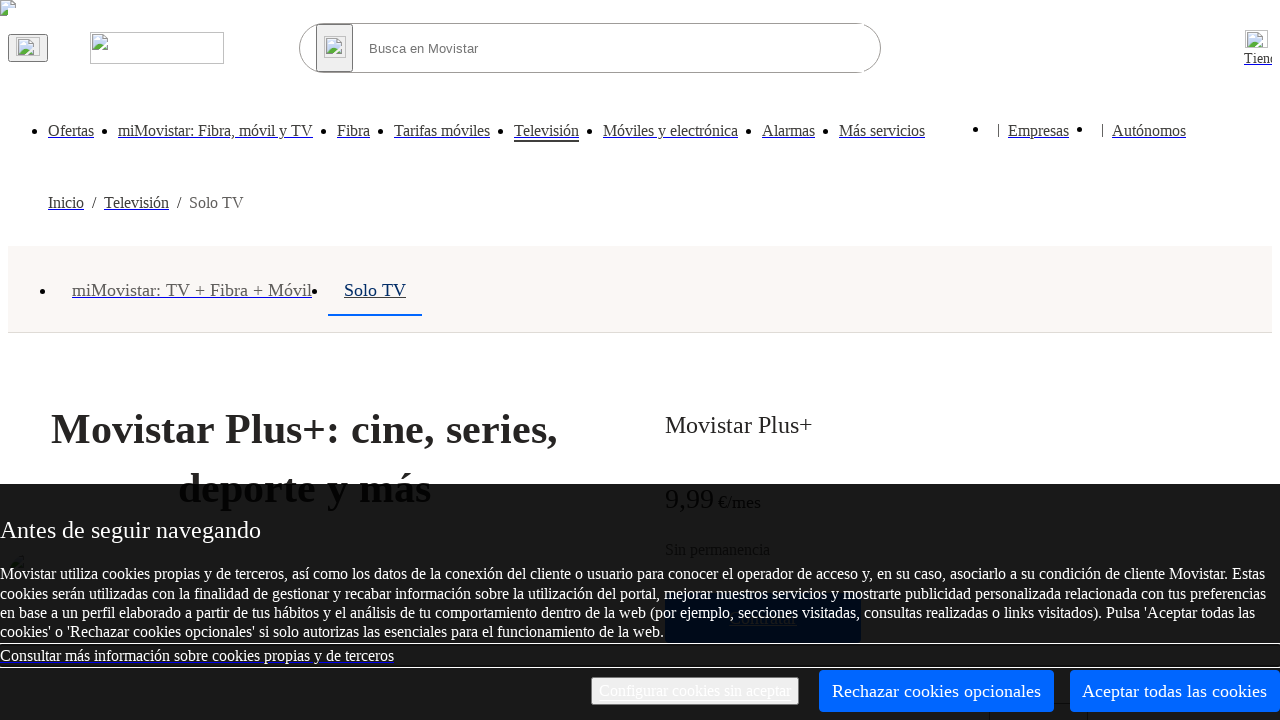

Navigated to Movistar website
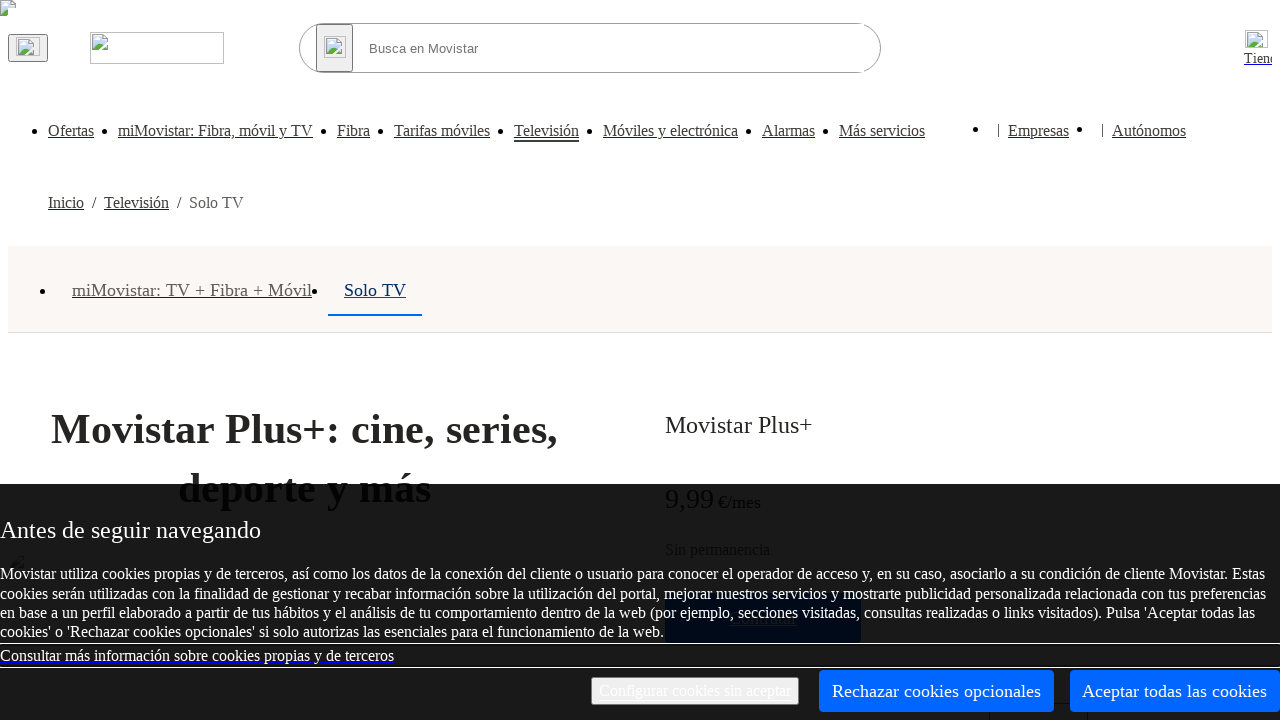

Cookie consent banner not visible
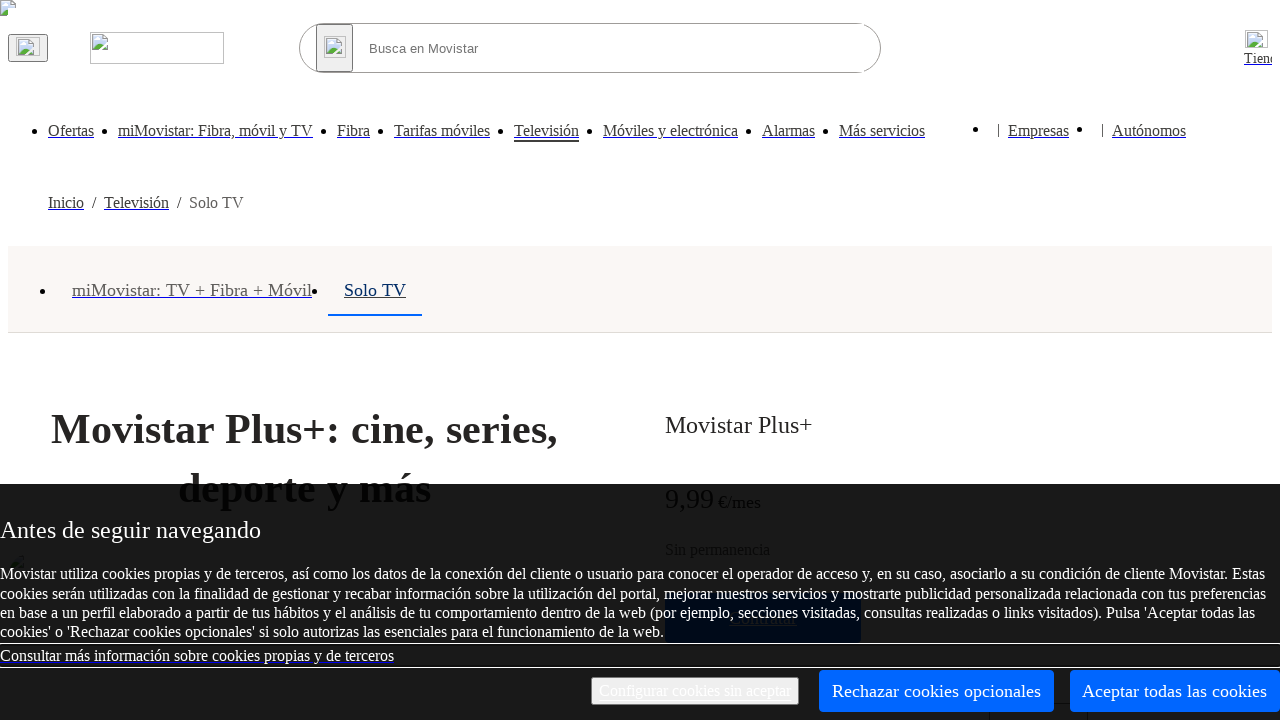

Filled search input field with 'test search term' on //*[@id='inputsupportadnsearch']
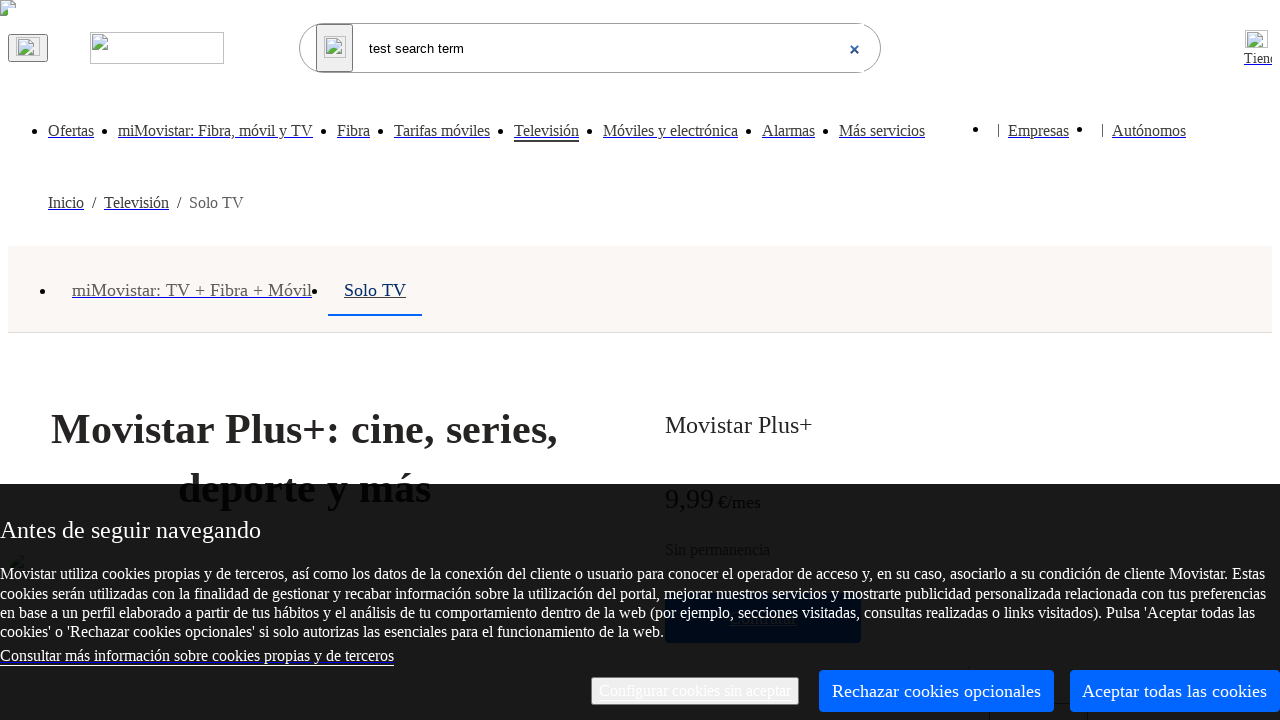

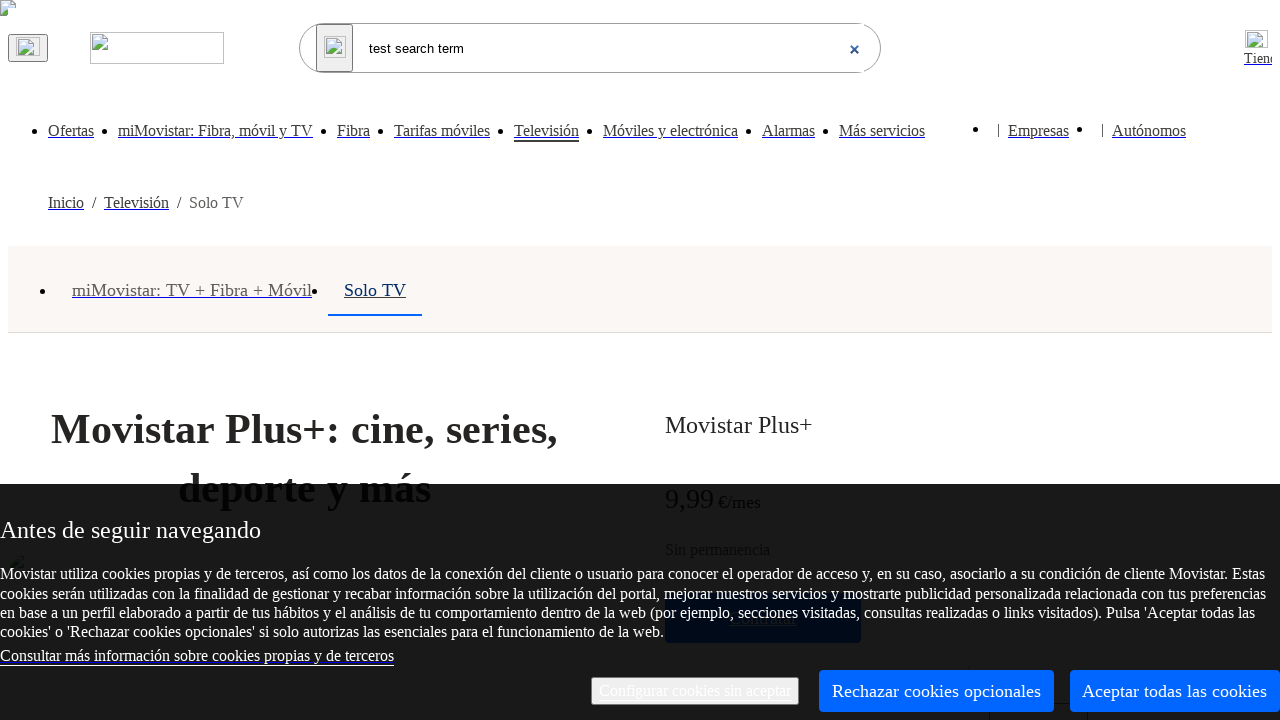